Test navigation to Selections page

Starting URL: https://select2.org/

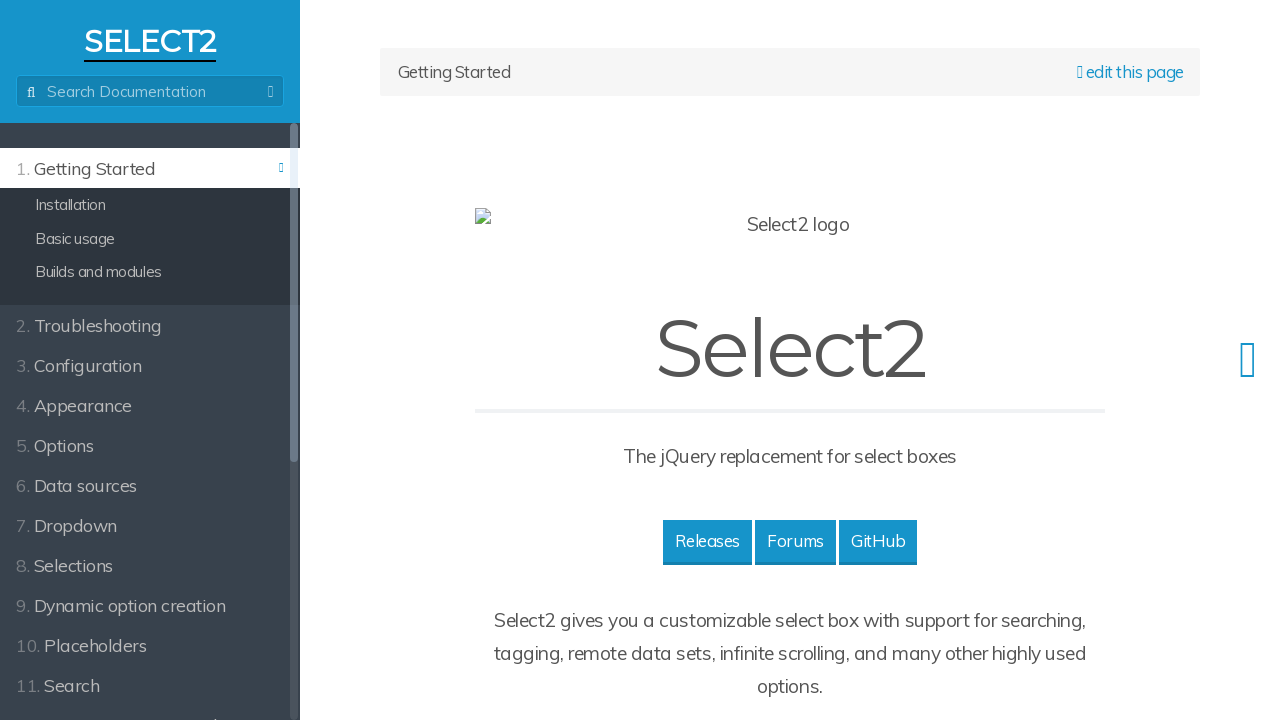

Clicked on Selections page link at (150, 564) on a[href='/selections']
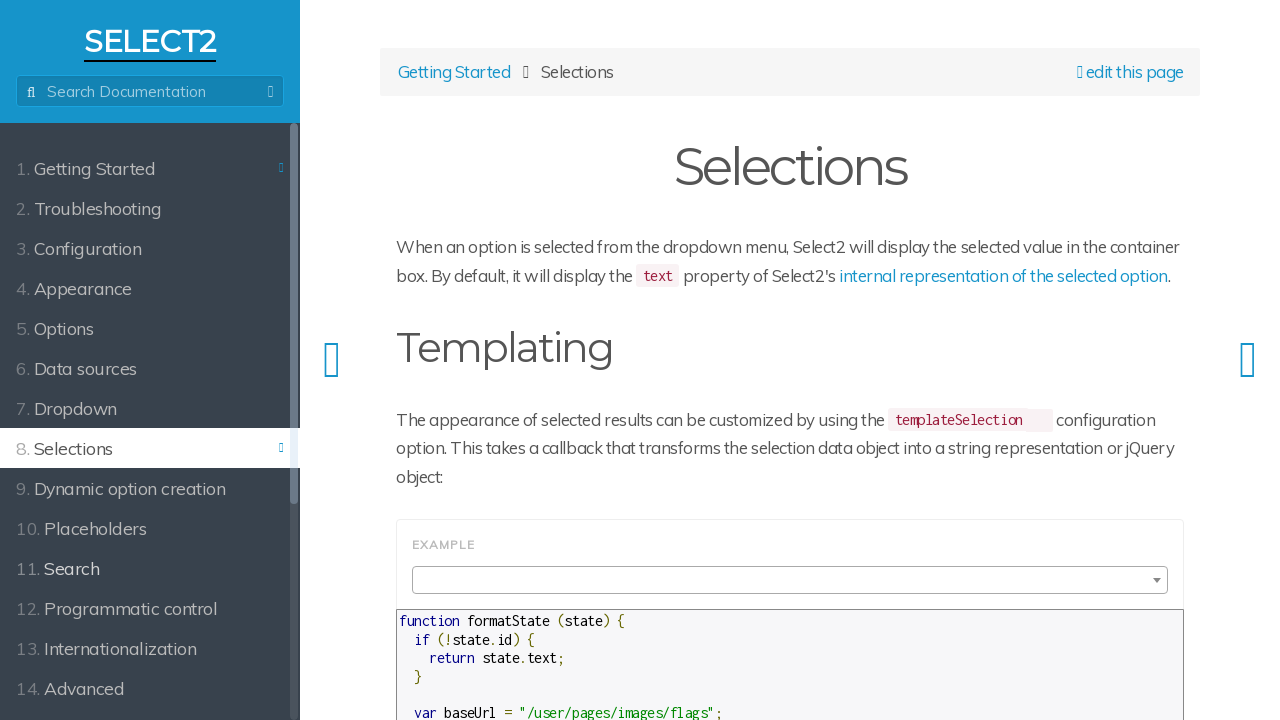

Selections page loaded successfully
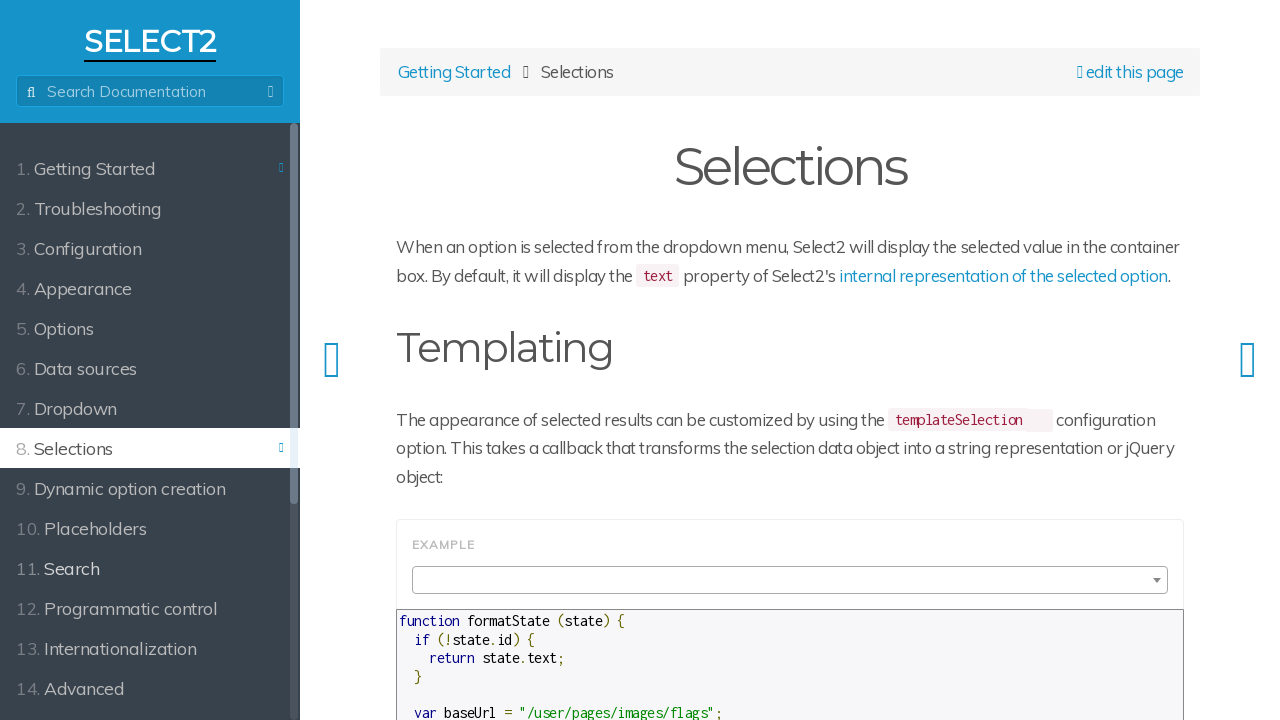

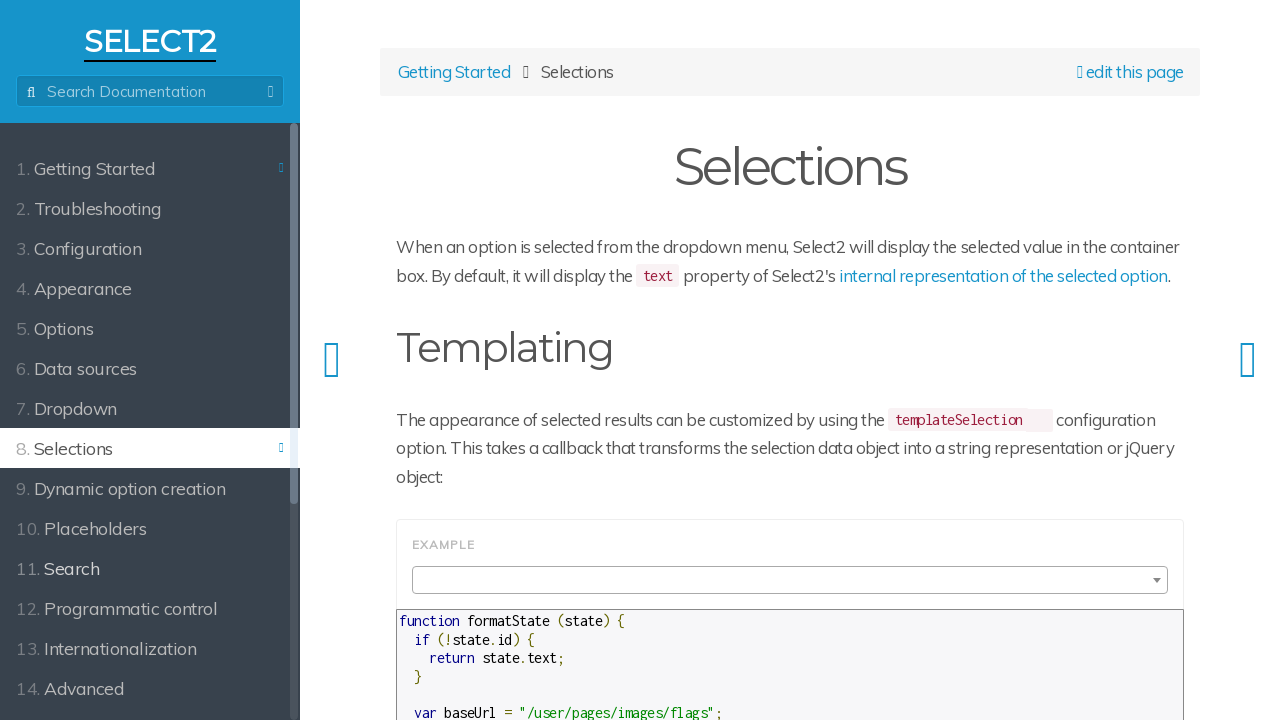